Tests typing text into an input field by locating it via name attribute

Starting URL: http://only-testing-blog.blogspot.in/2014/01/textbox.html

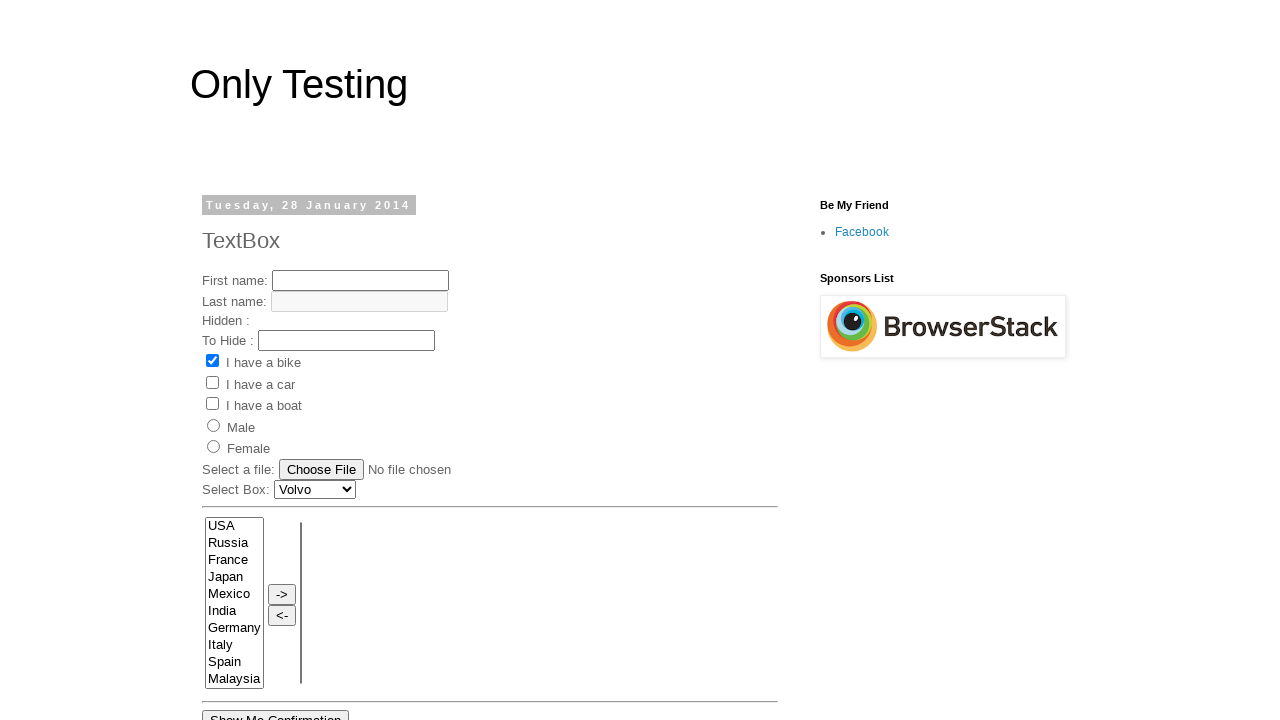

Navigated to textbox test page
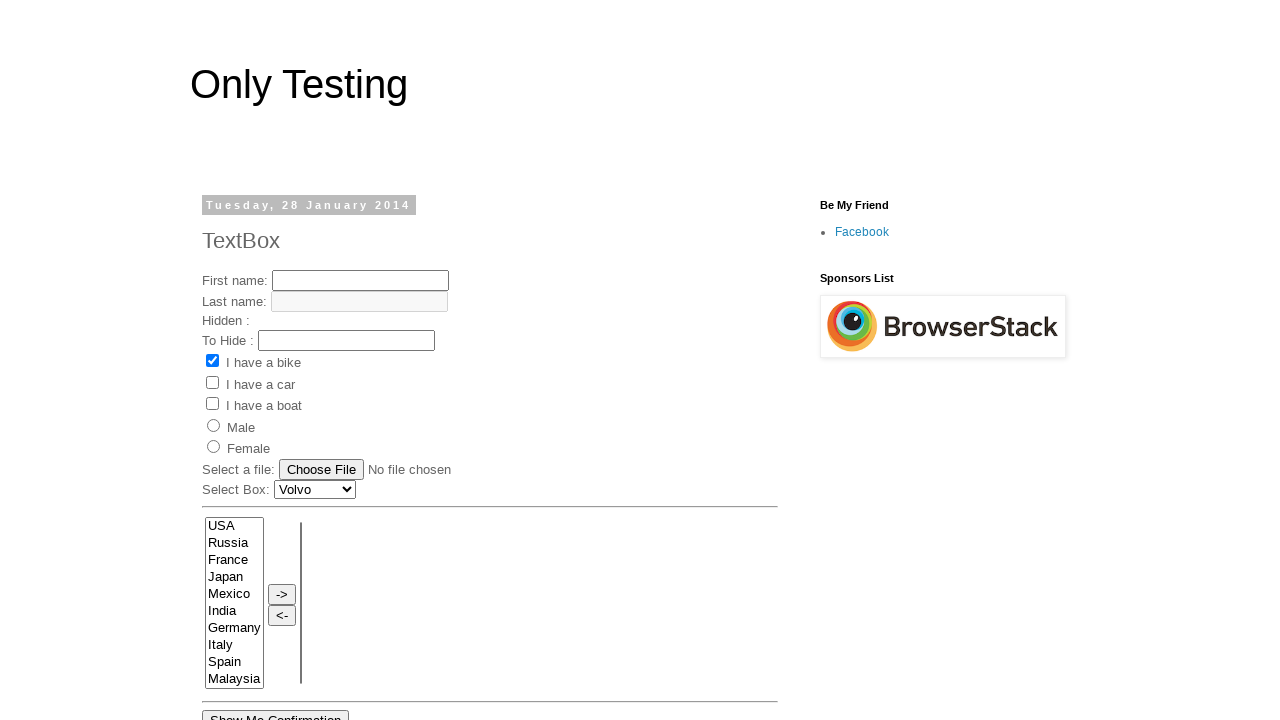

Typed 'My First Name' into fname input field on input[name='fname']
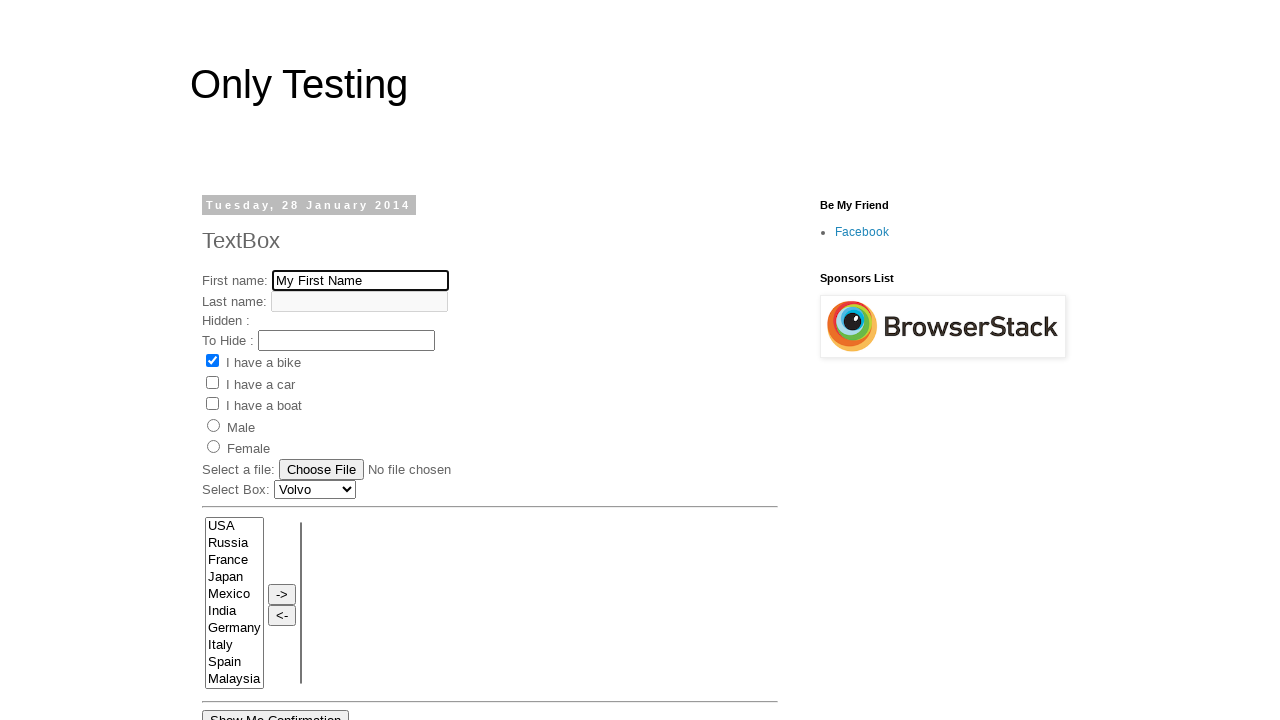

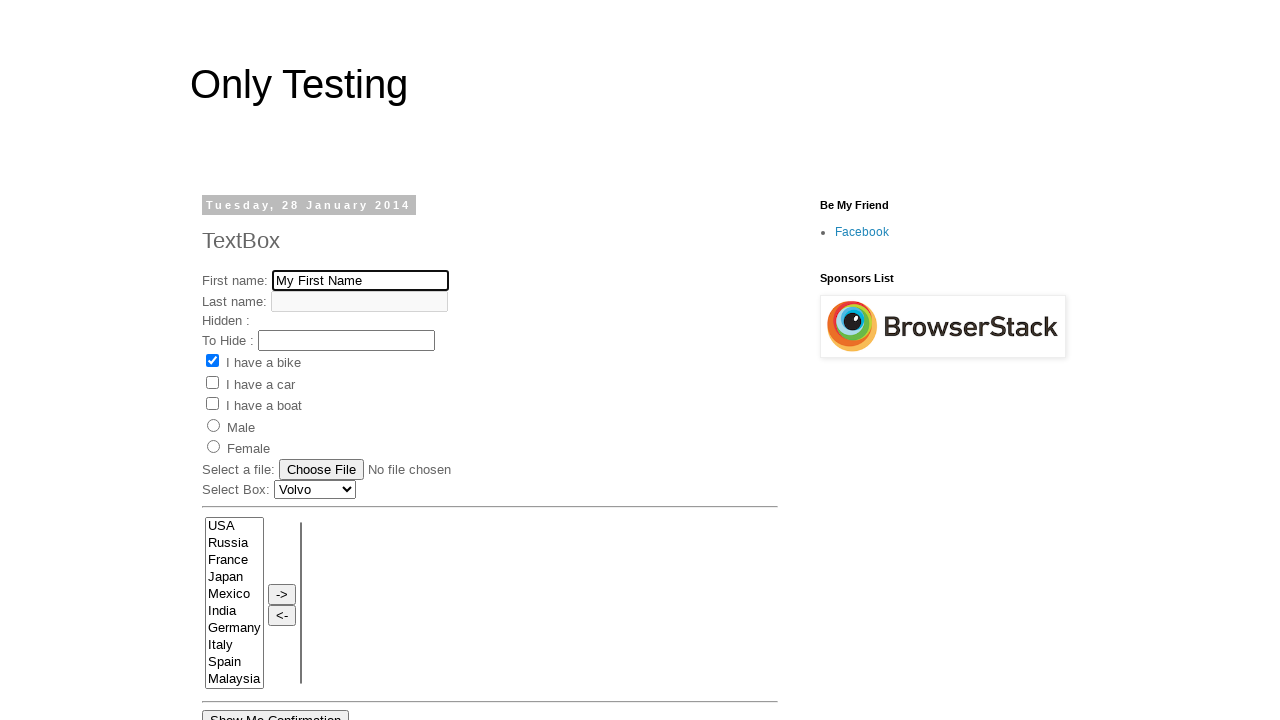